Tests dropdown selection functionality by selecting options using different methods (index, value, visible text) and verifying the selections

Starting URL: https://the-internet.herokuapp.com/dropdown

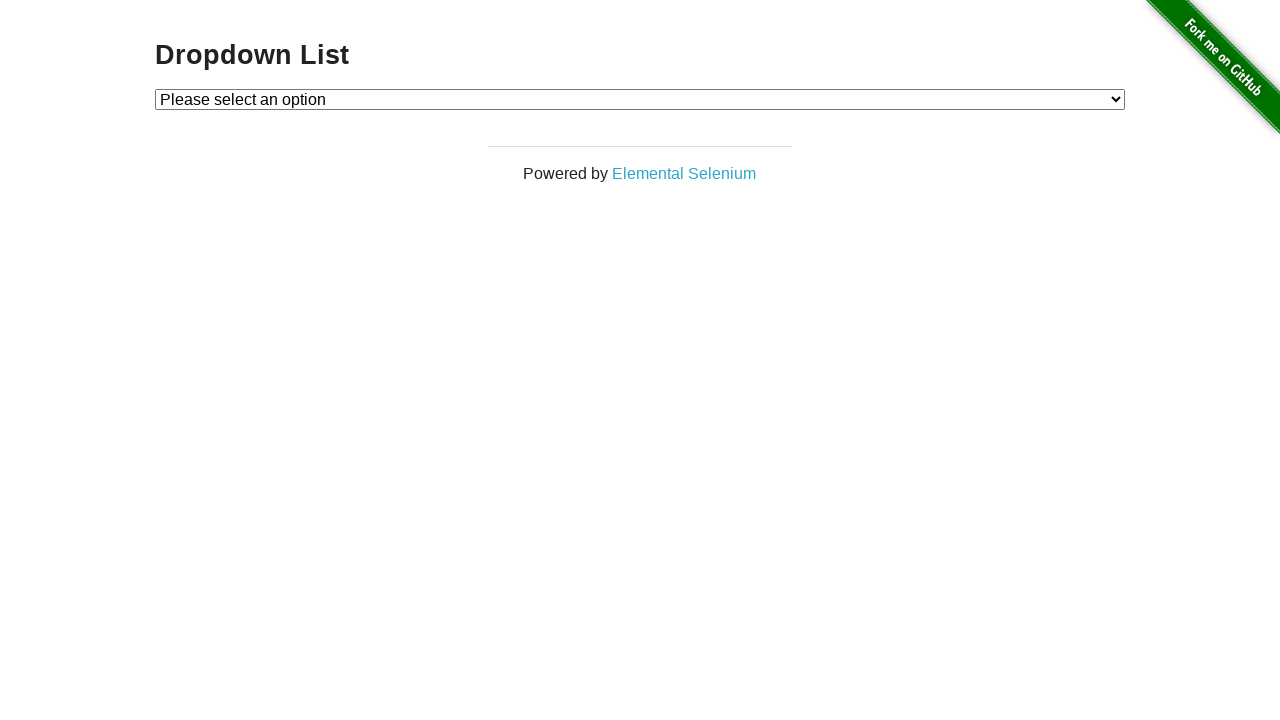

Located dropdown element with id 'dropdown'
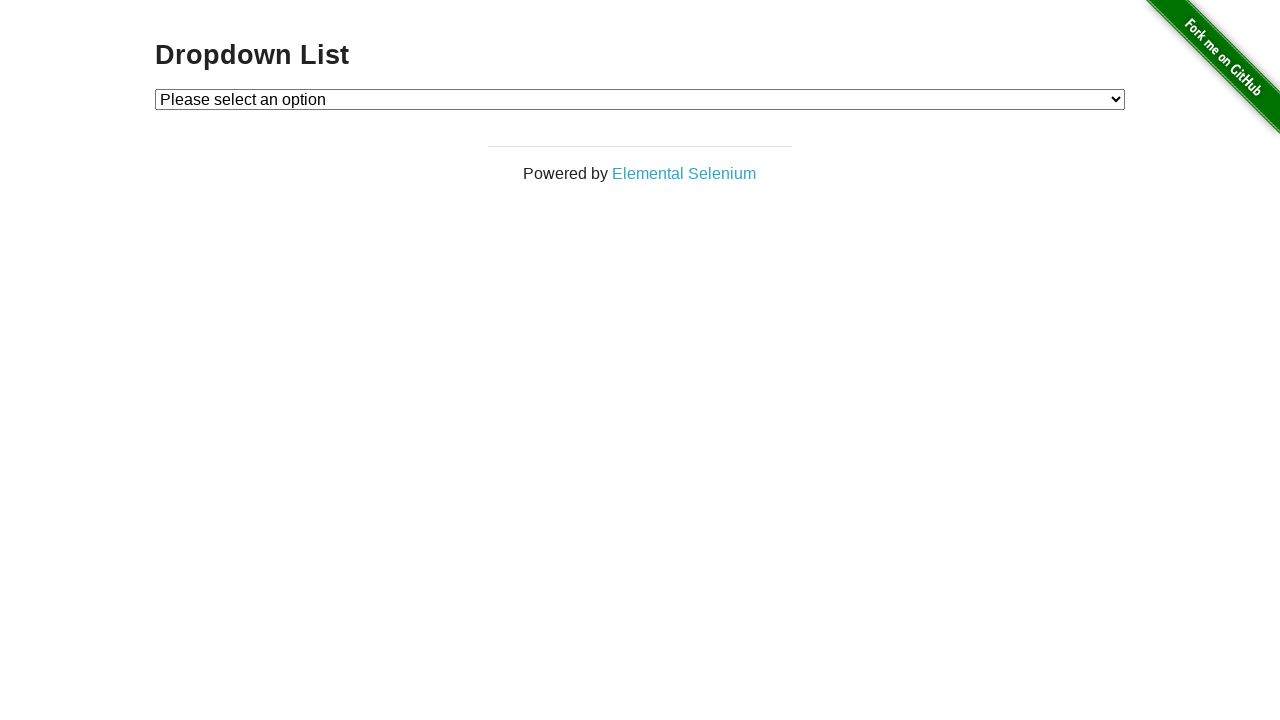

Selected Option 1 from dropdown by index 1 on #dropdown
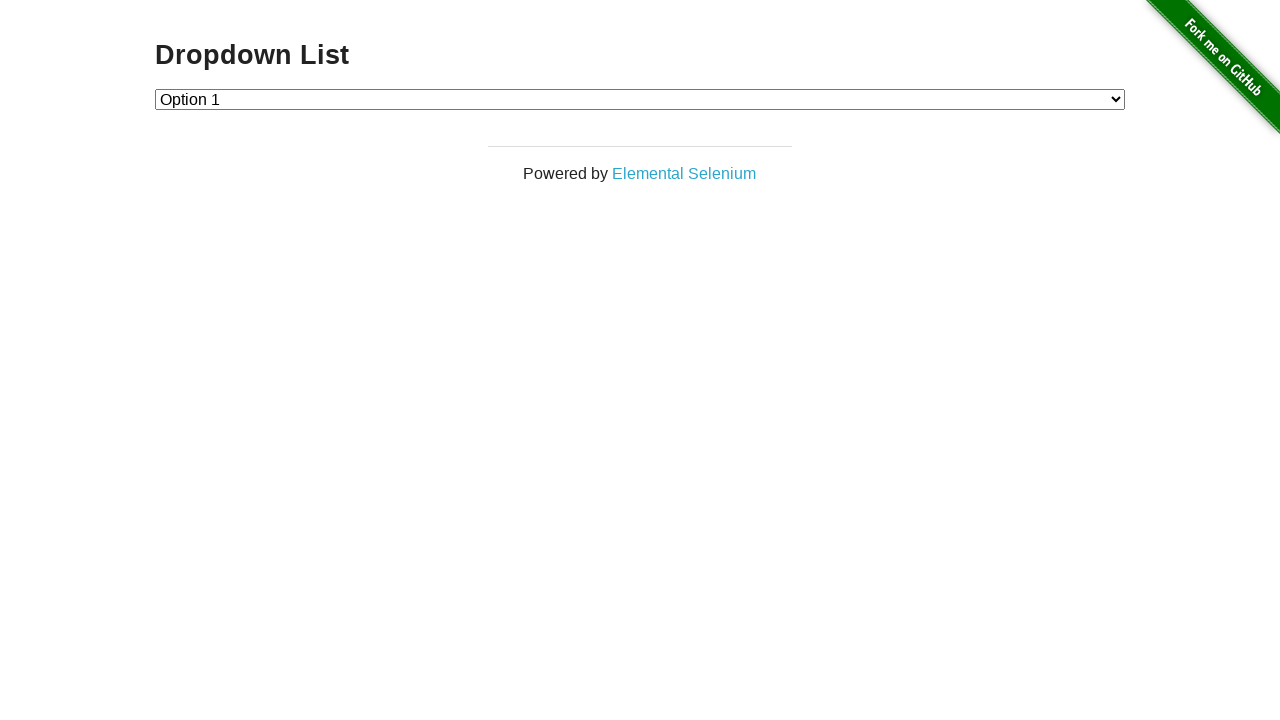

Selected Option 2 from dropdown by value '2' on #dropdown
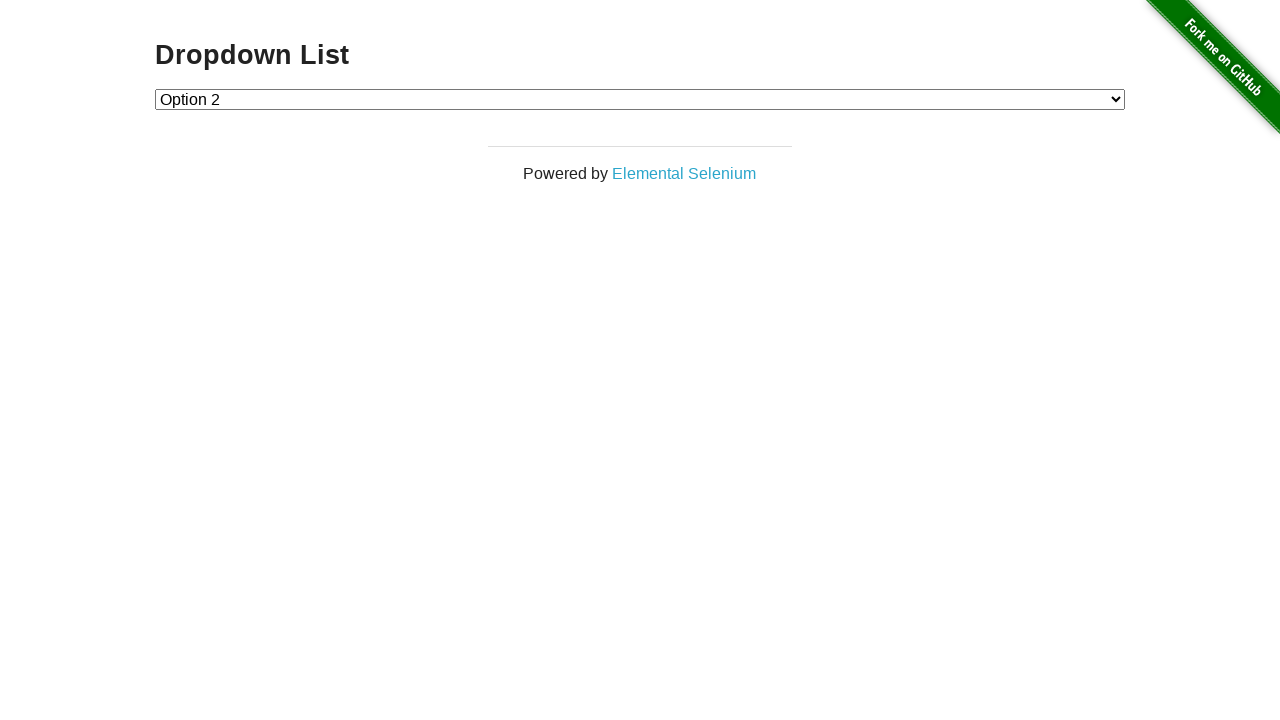

Selected Option 1 from dropdown by visible text label on #dropdown
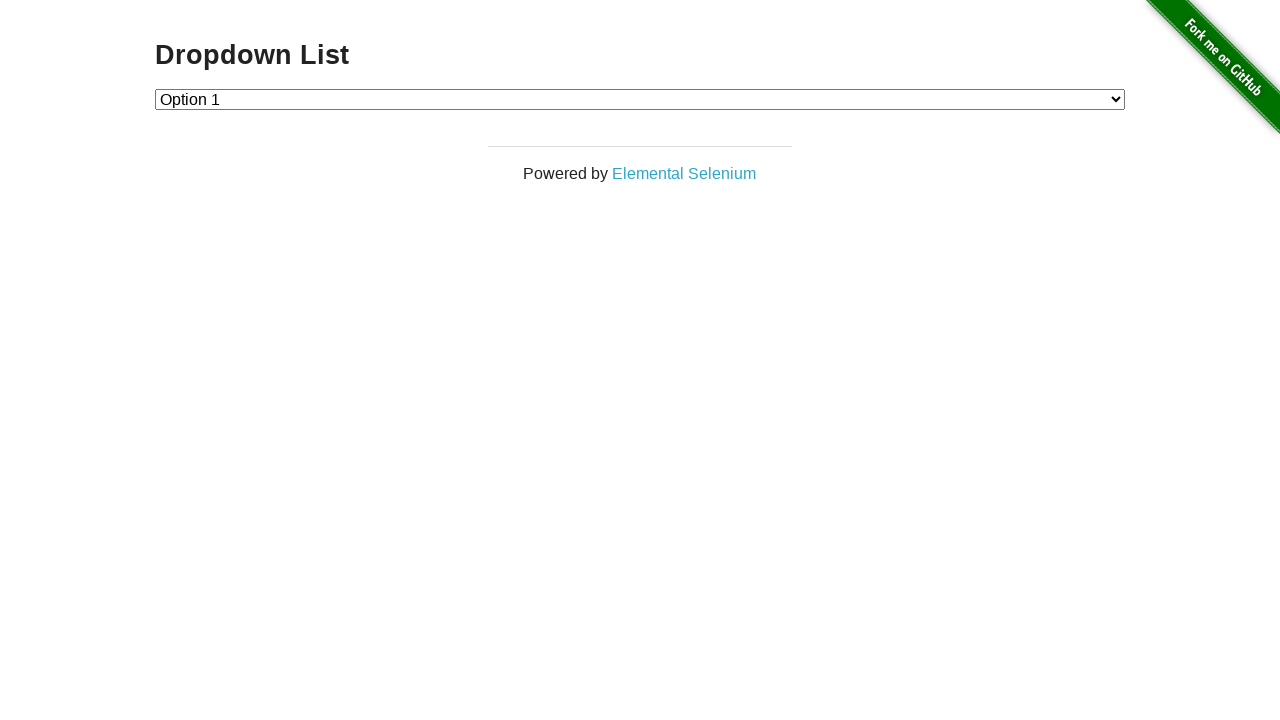

Retrieved all option elements from dropdown
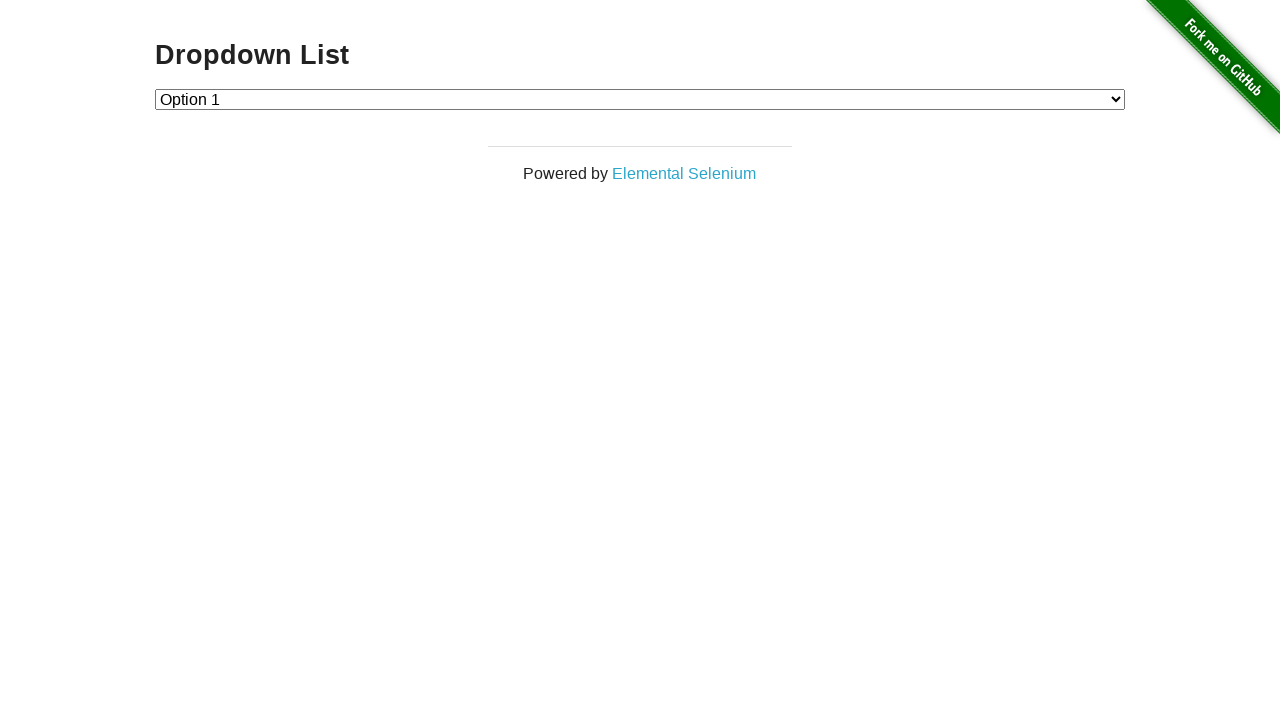

Verified dropdown contains exactly 3 options (including disabled option)
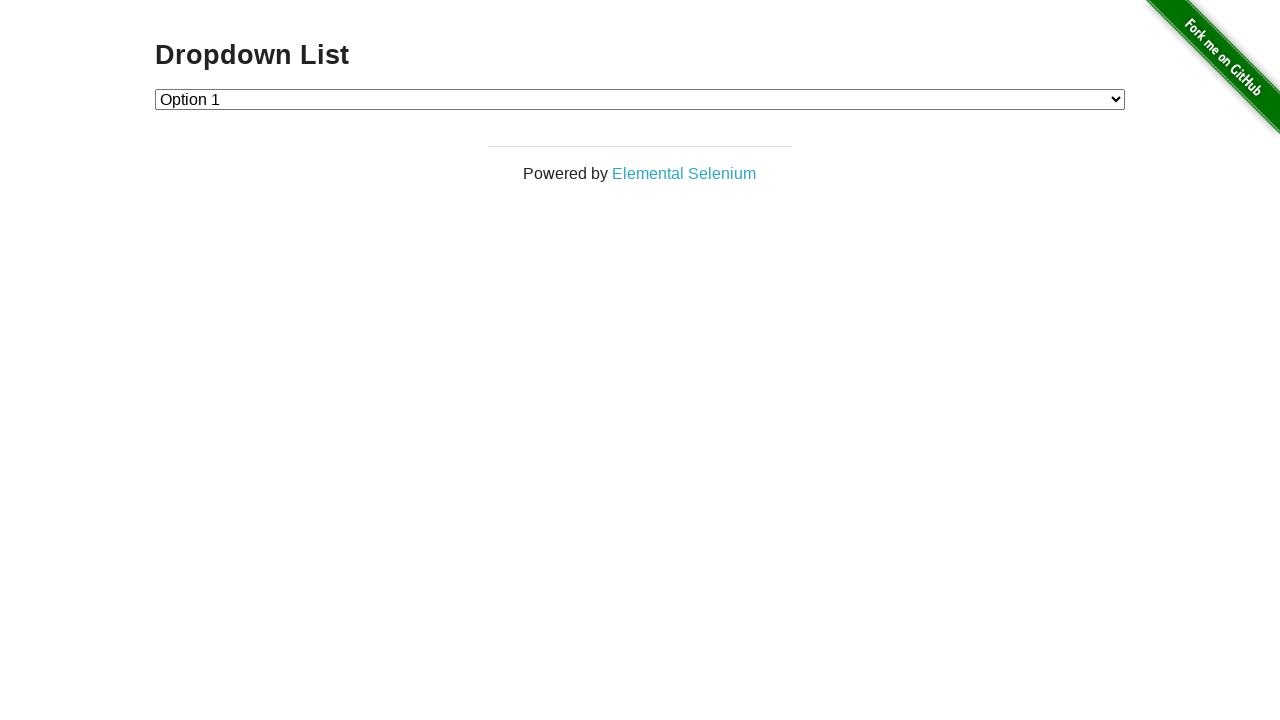

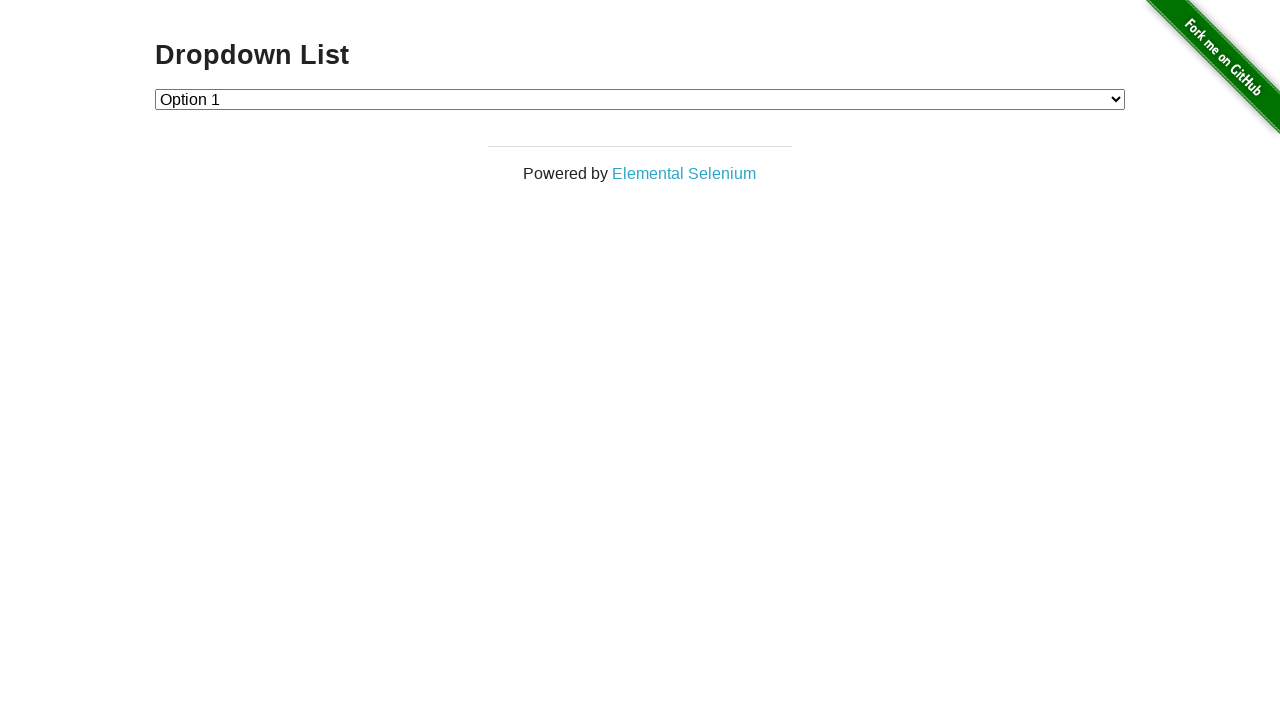